Tests a page with delayed elements by clicking a verify button and checking for a success message

Starting URL: http://suninjuly.github.io/wait1.html

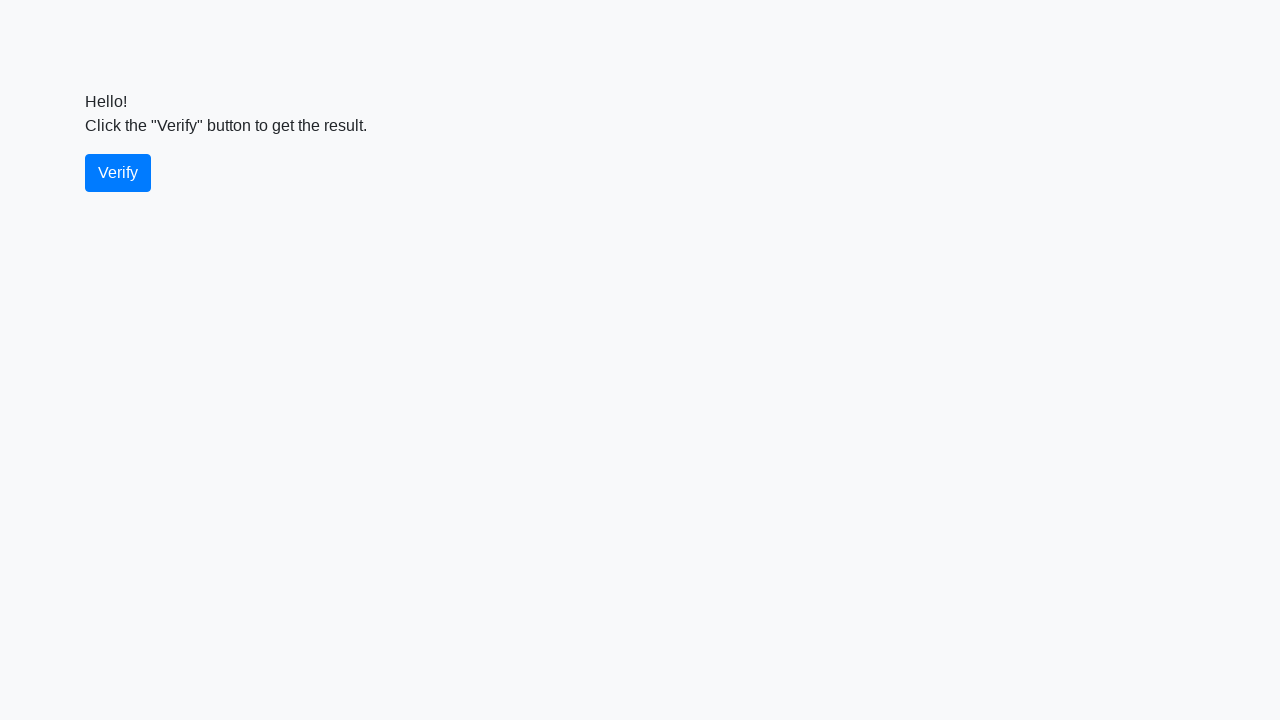

Clicked the verify button at (118, 173) on #verify
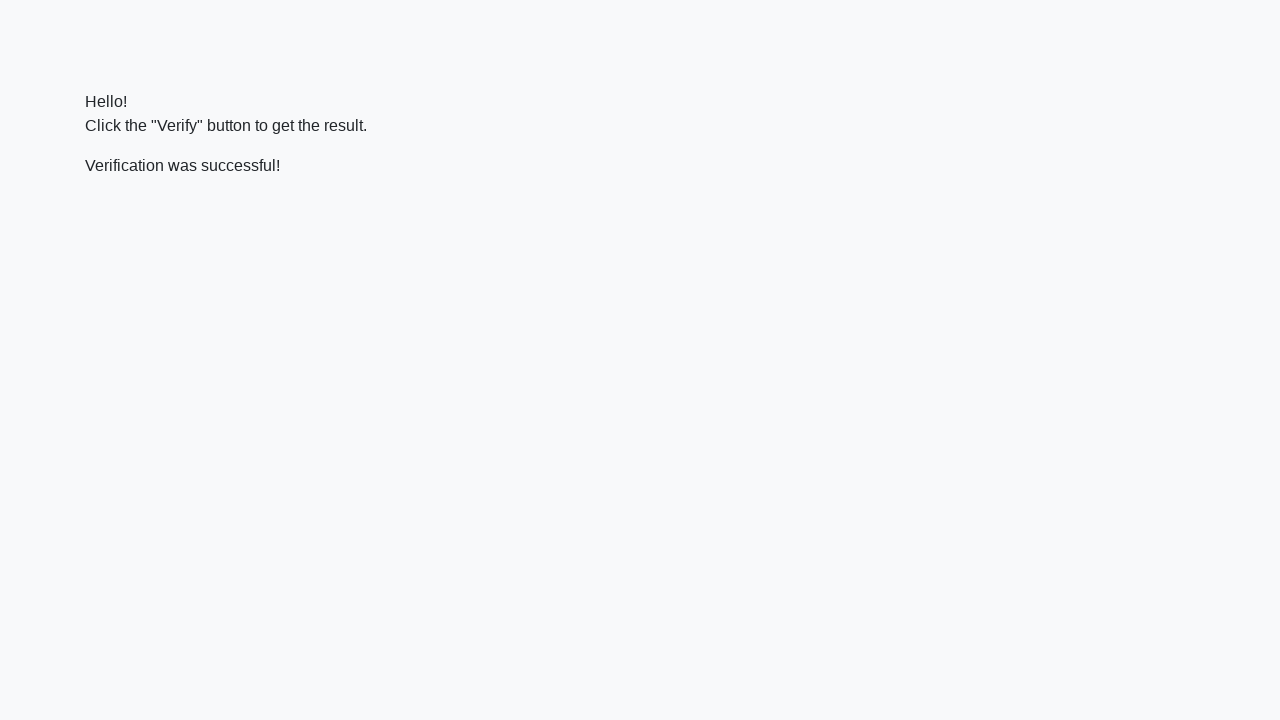

Located the verify message element
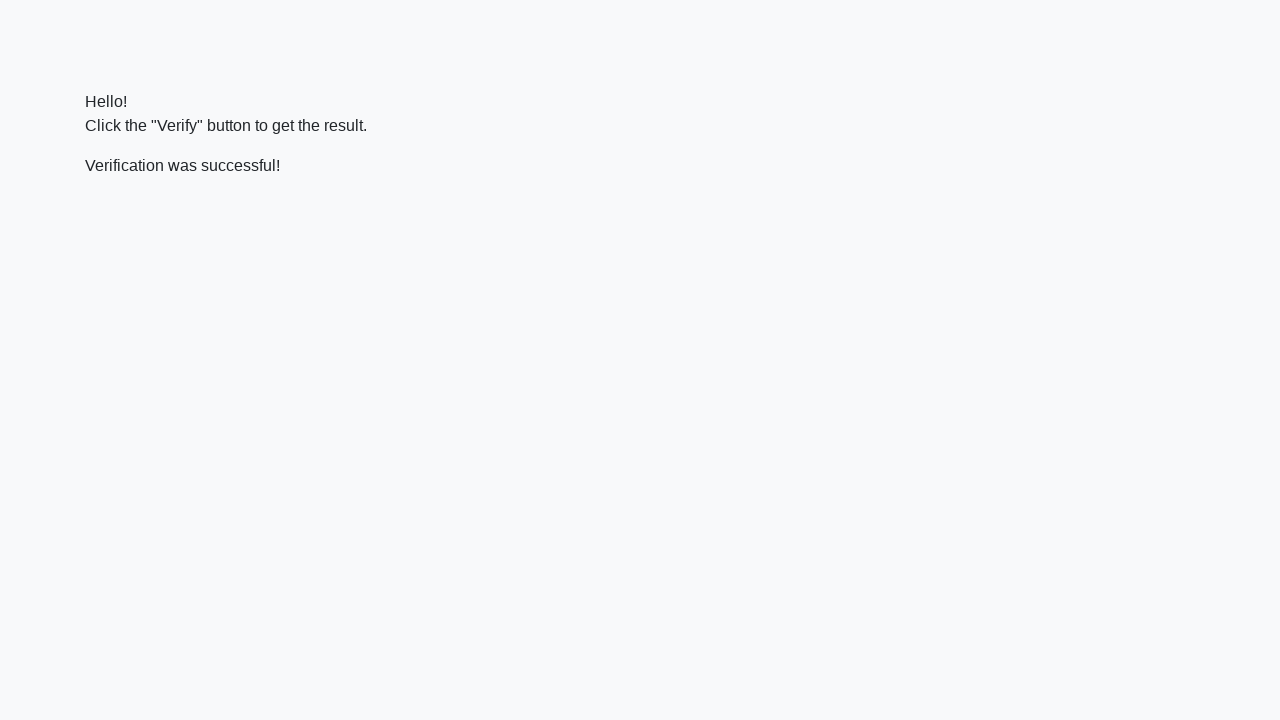

Success message appeared on the page
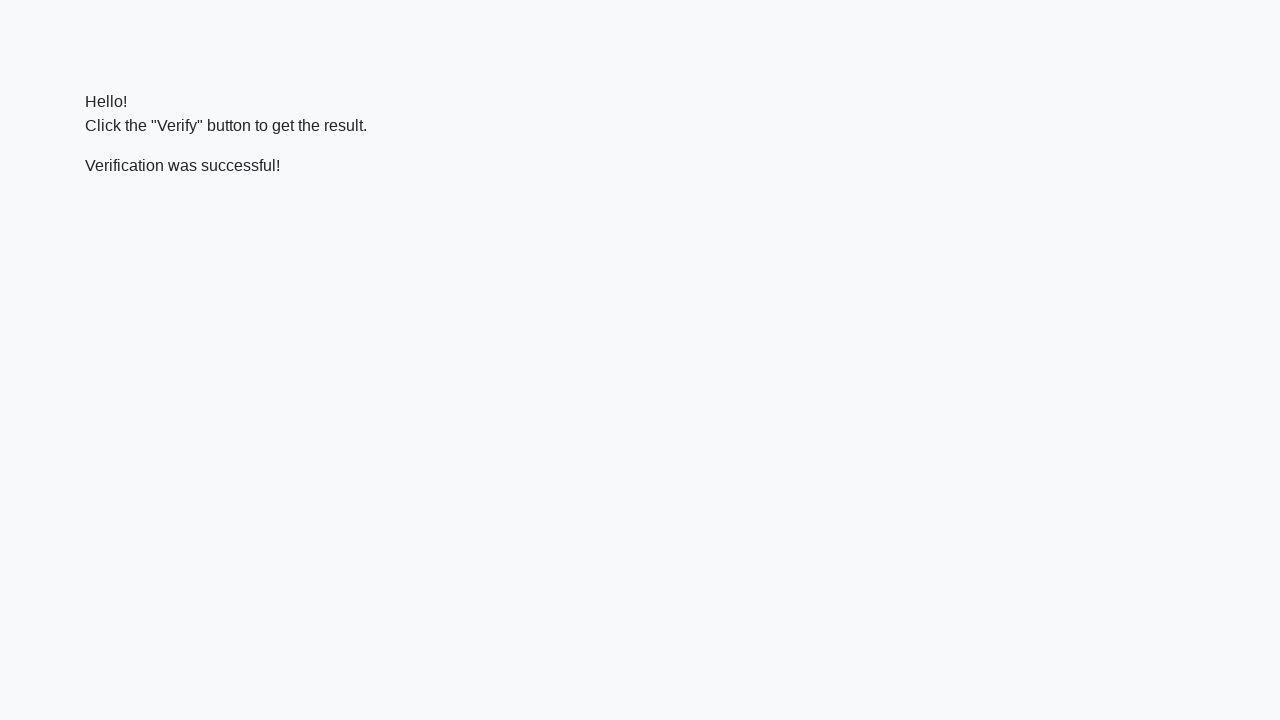

Verified that success message contains 'successful'
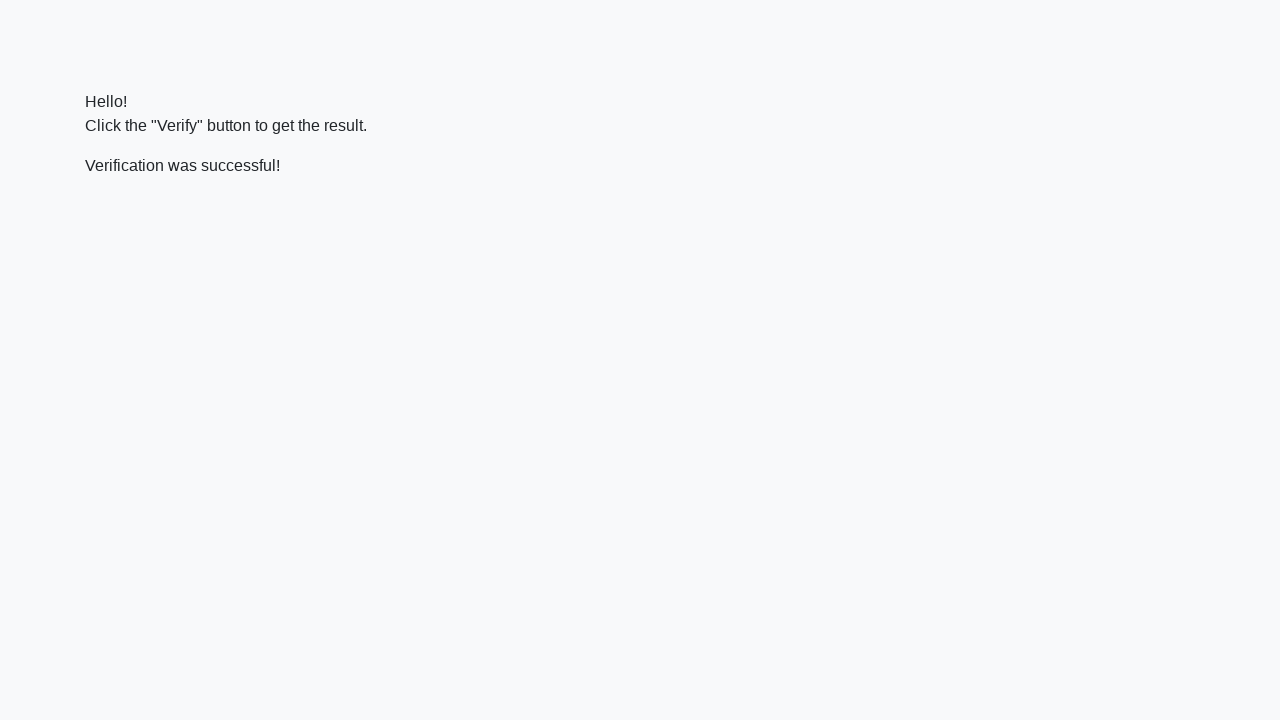

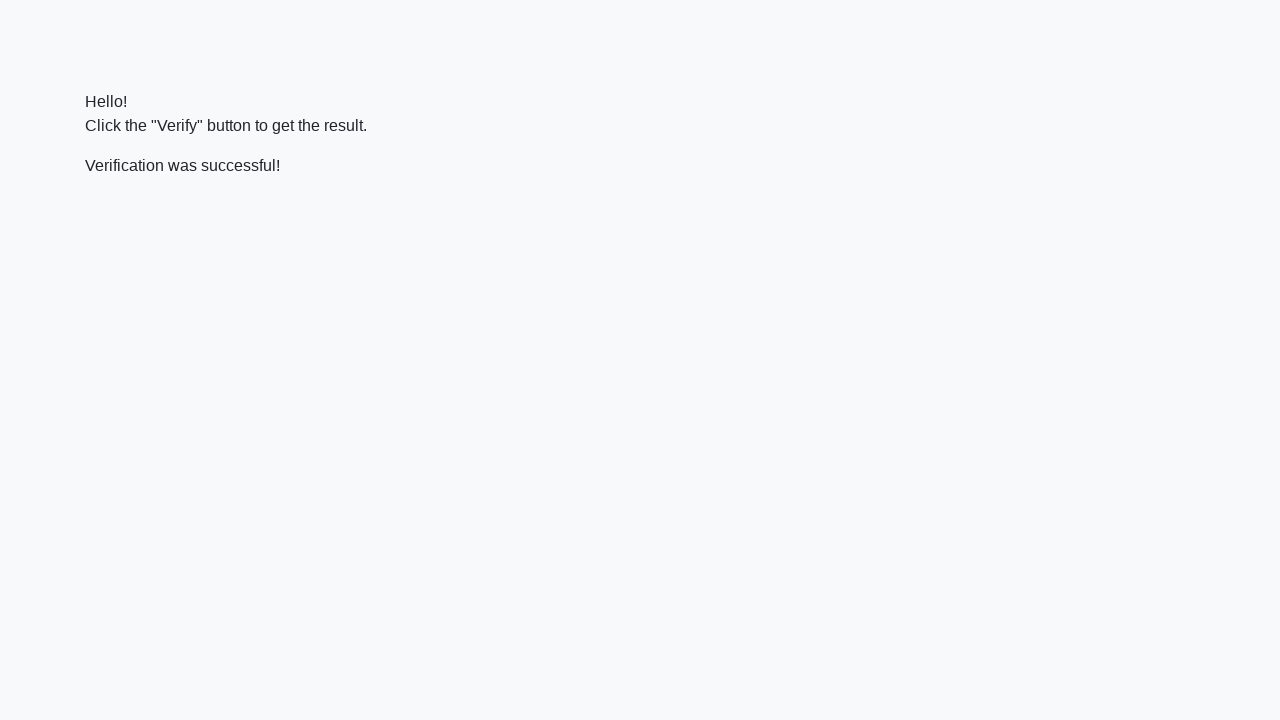